Navigates to the RedBus website homepage

Starting URL: https://www.redbus.in/

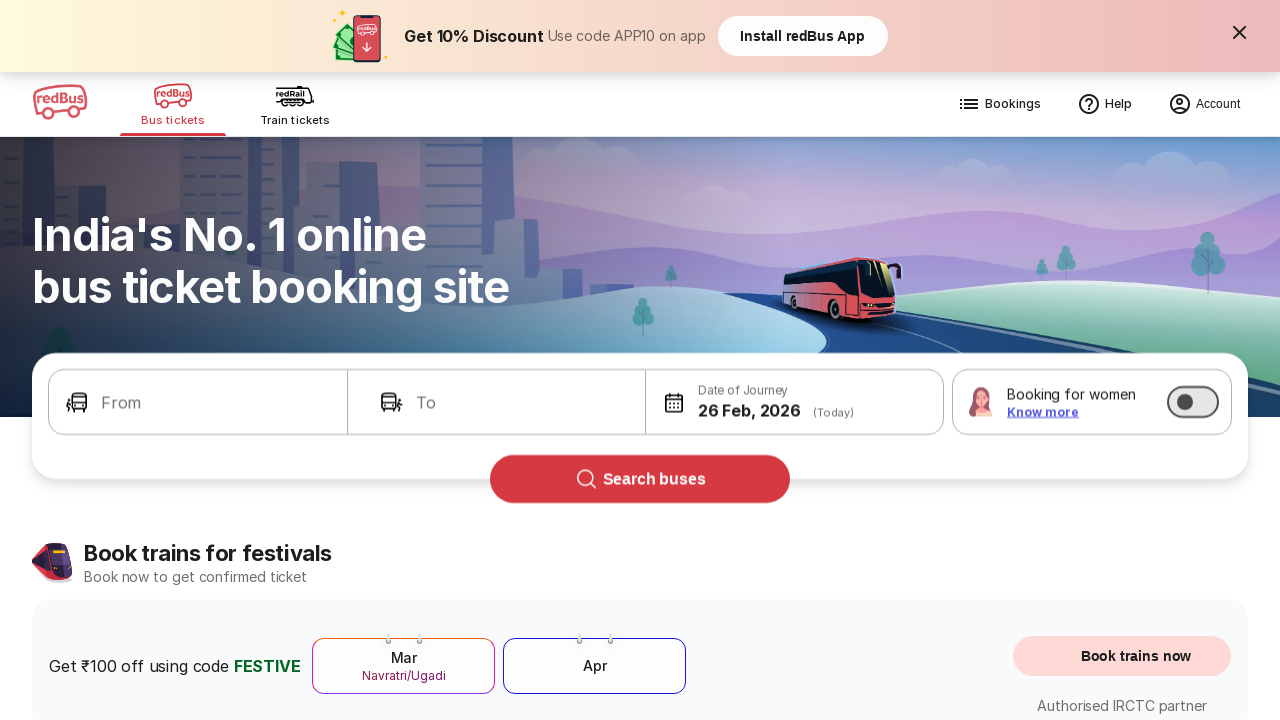

RedBus homepage fully loaded and network idle
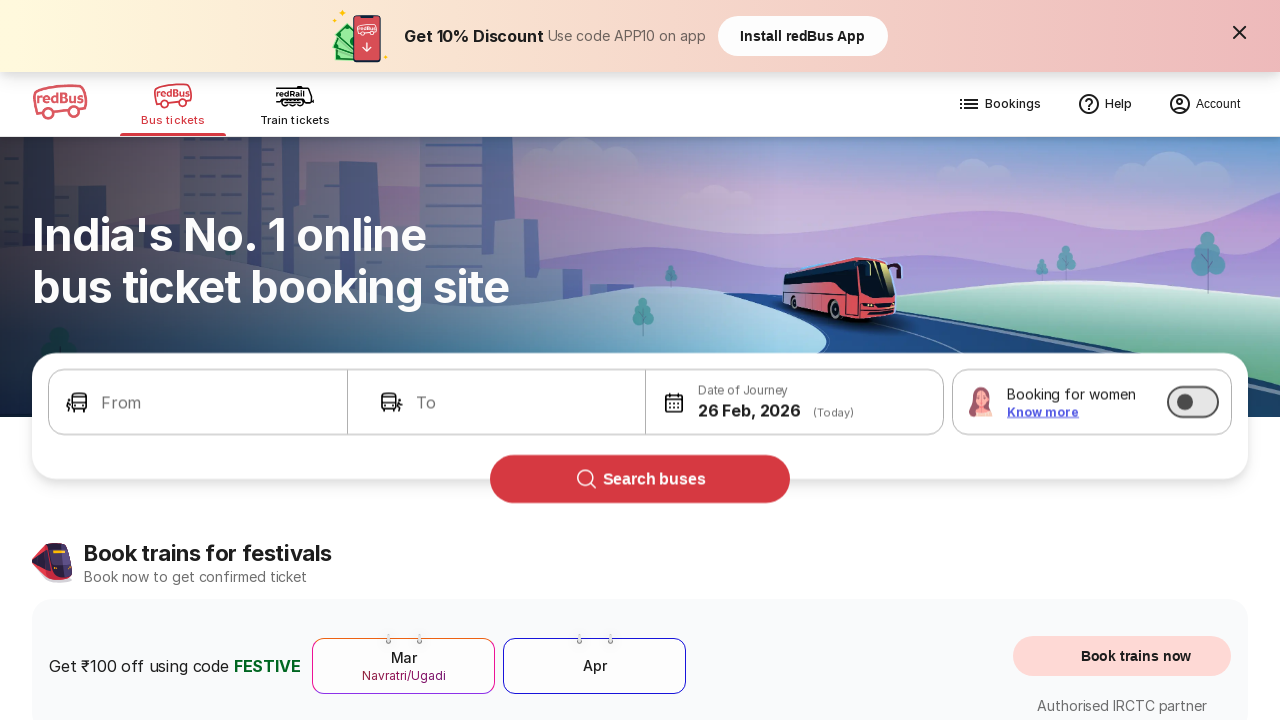

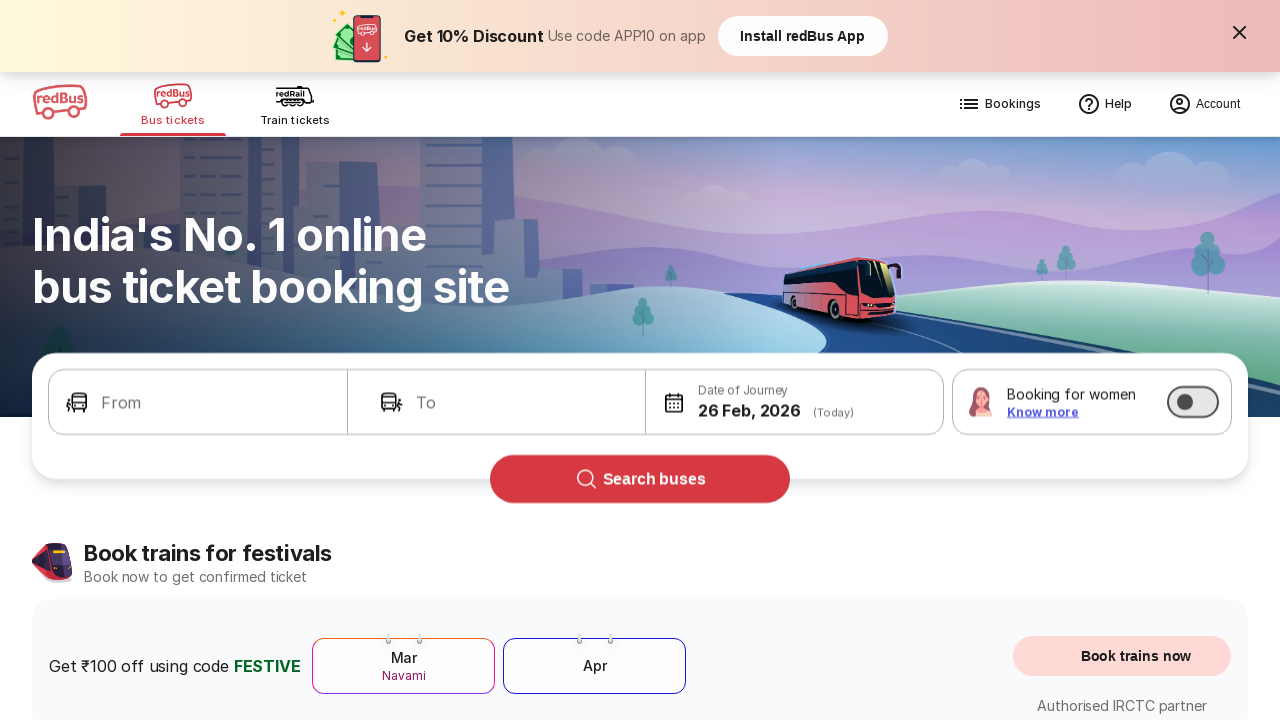